Tests registration form validation by entering a password that is too short and verifying the password error messages.

Starting URL: https://alada.vn/tai-khoan/dang-ky.html

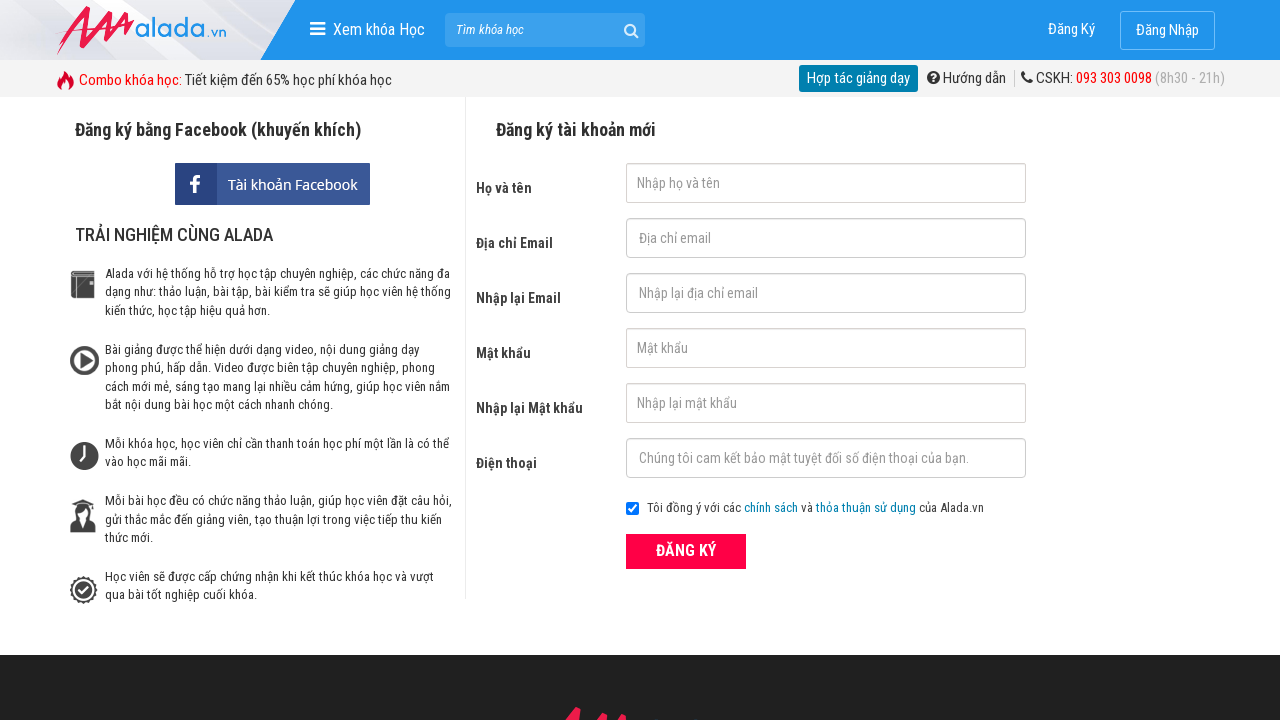

Filled first name field with 'Joe Biden' on #txtFirstname
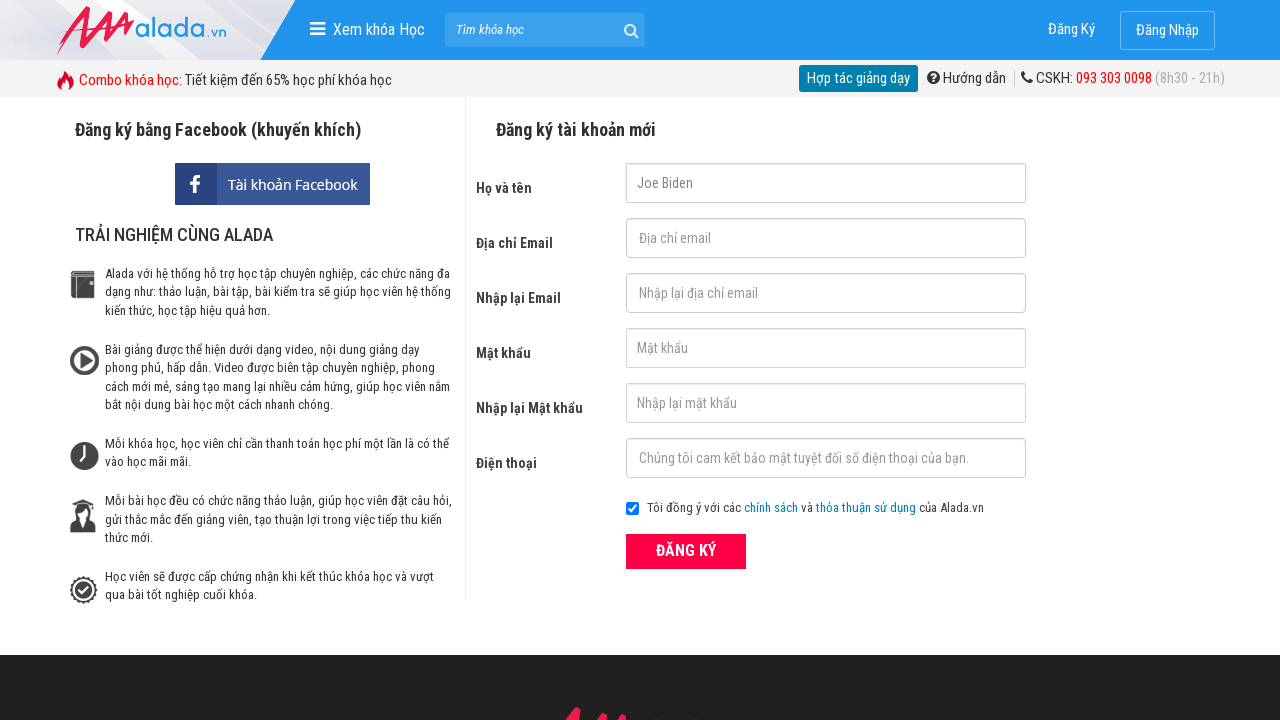

Filled email field with 'johnwick1@gmail.com' on #txtEmail
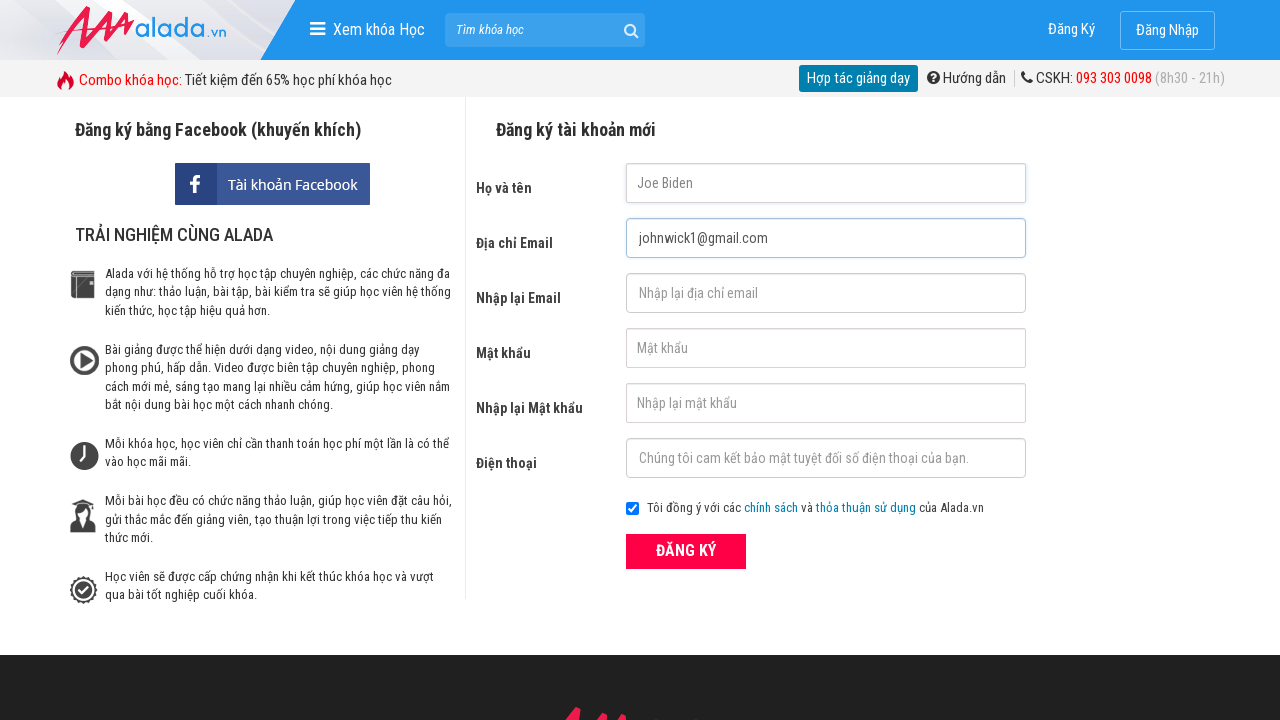

Filled confirm email field with 'johnwick1@gmail.com' on #txtCEmail
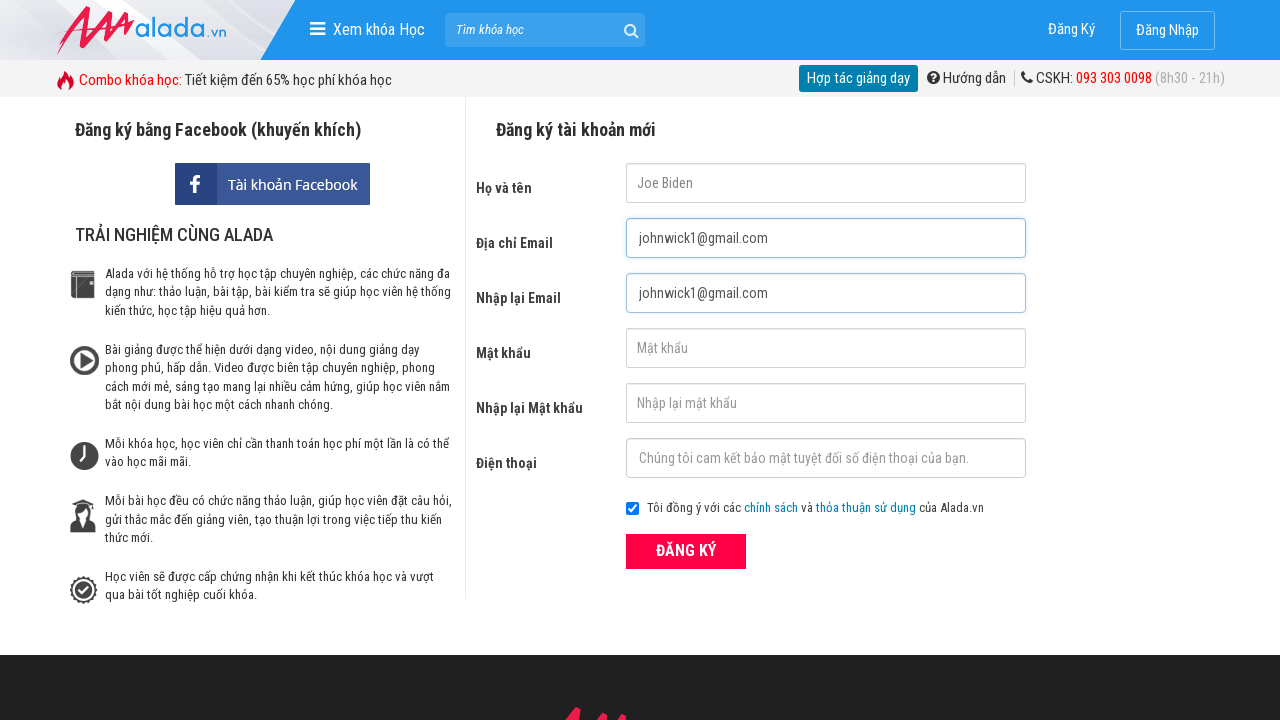

Filled password field with short password '123' on #txtPassword
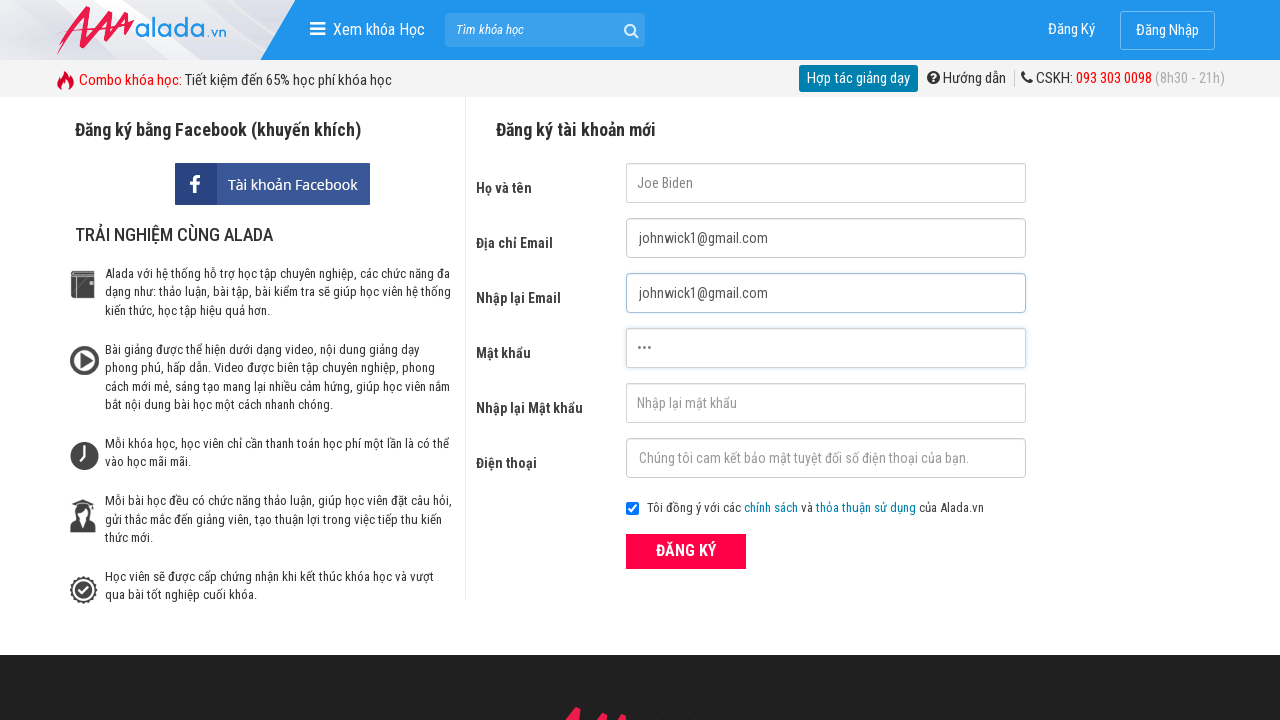

Filled confirm password field with short password '123' on #txtCPassword
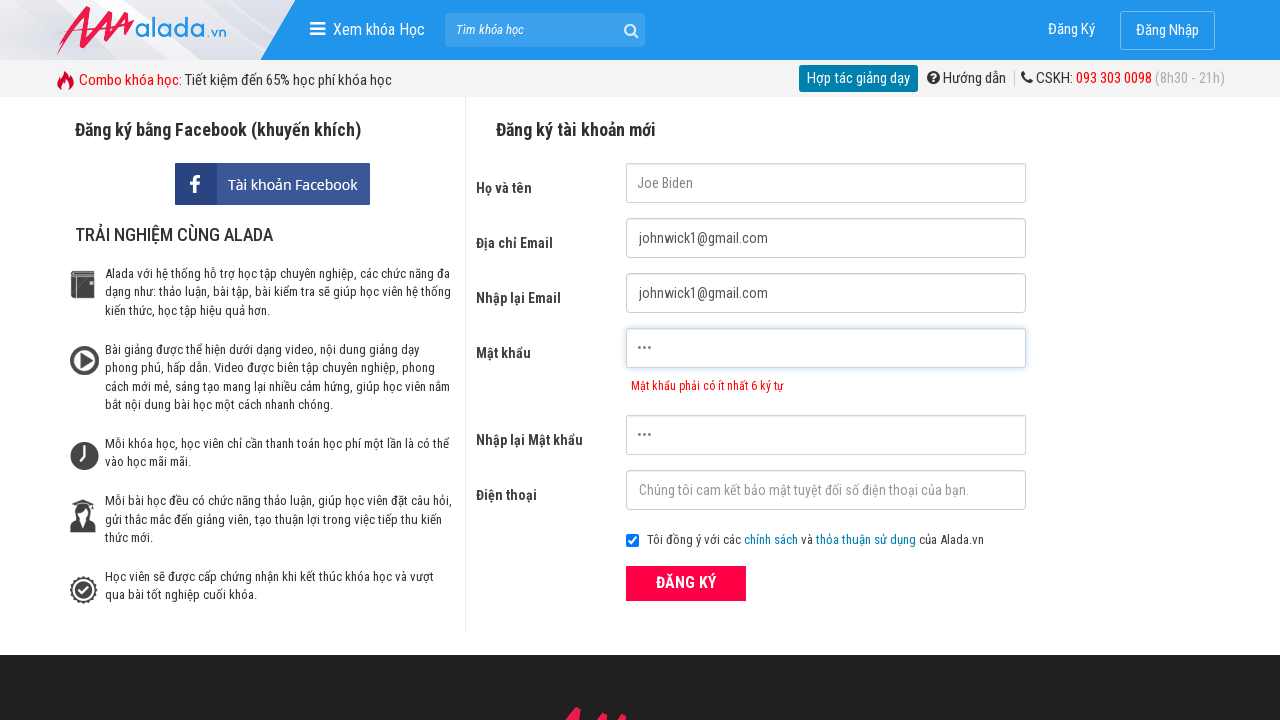

Filled phone field with '0973307235' on #txtPhone
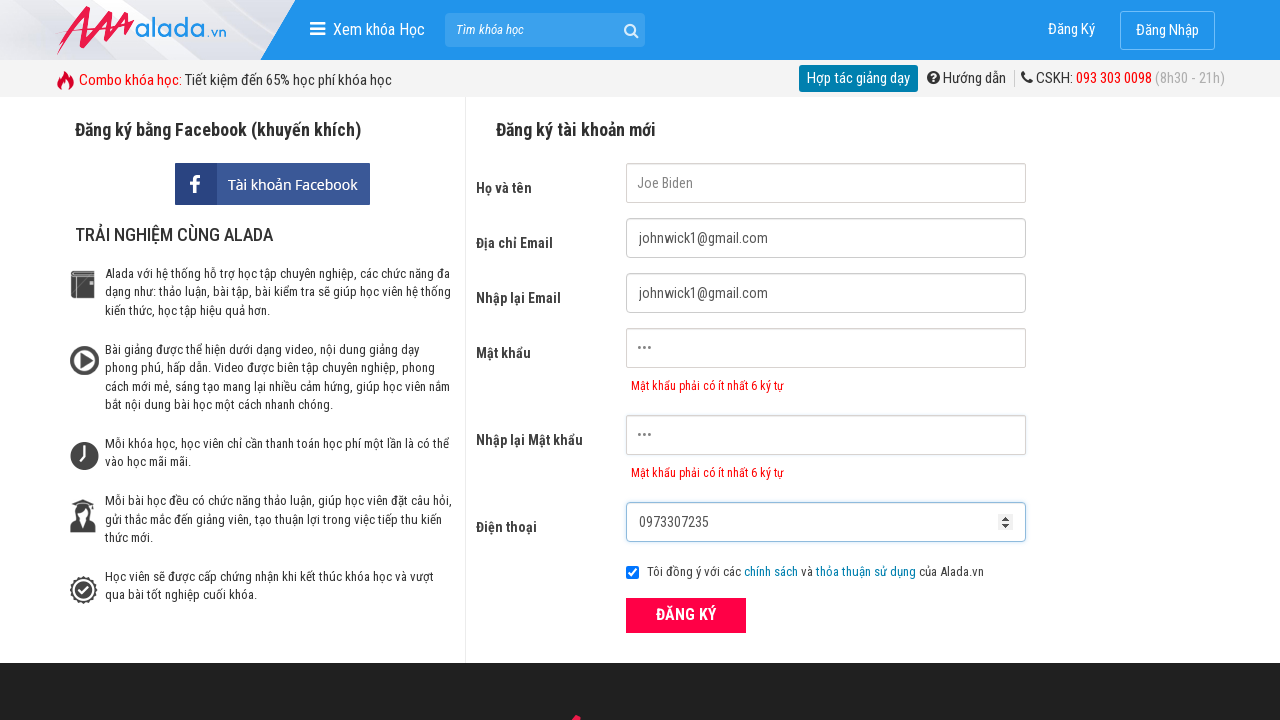

Clicked submit button to register with invalid short password at (686, 615) on button[type='submit']
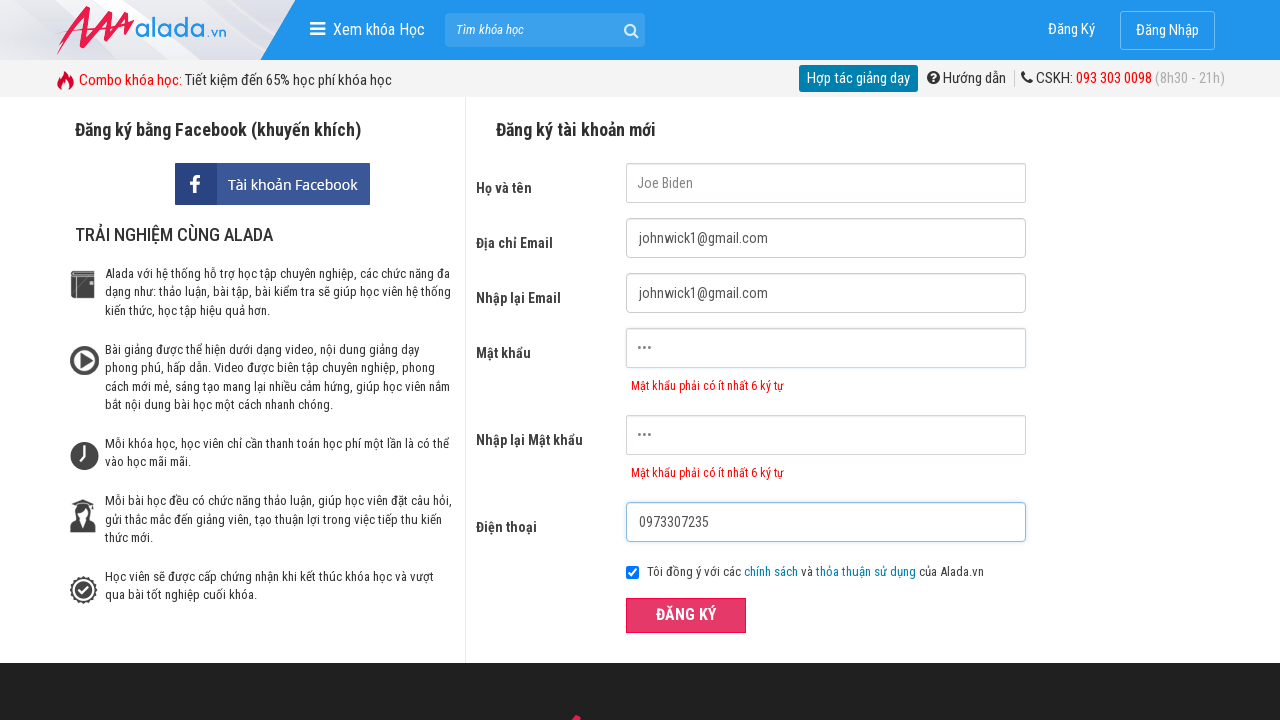

Password error message appeared
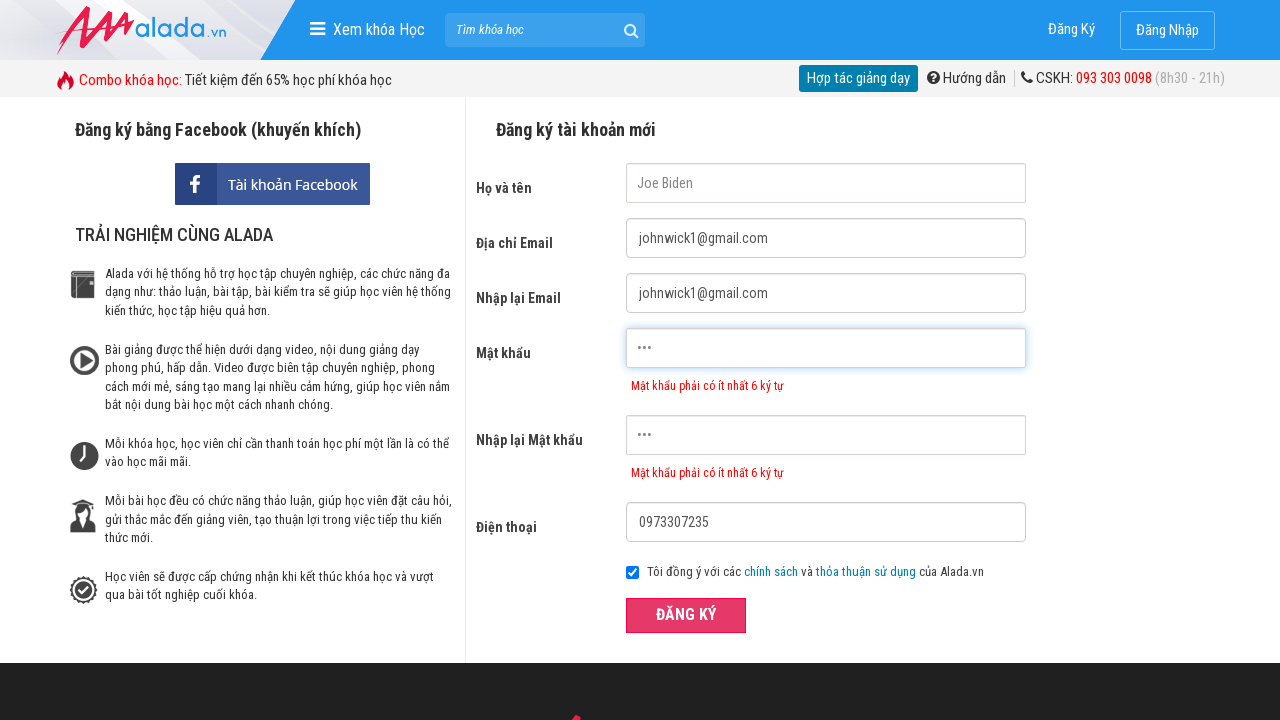

Confirm password error message appeared
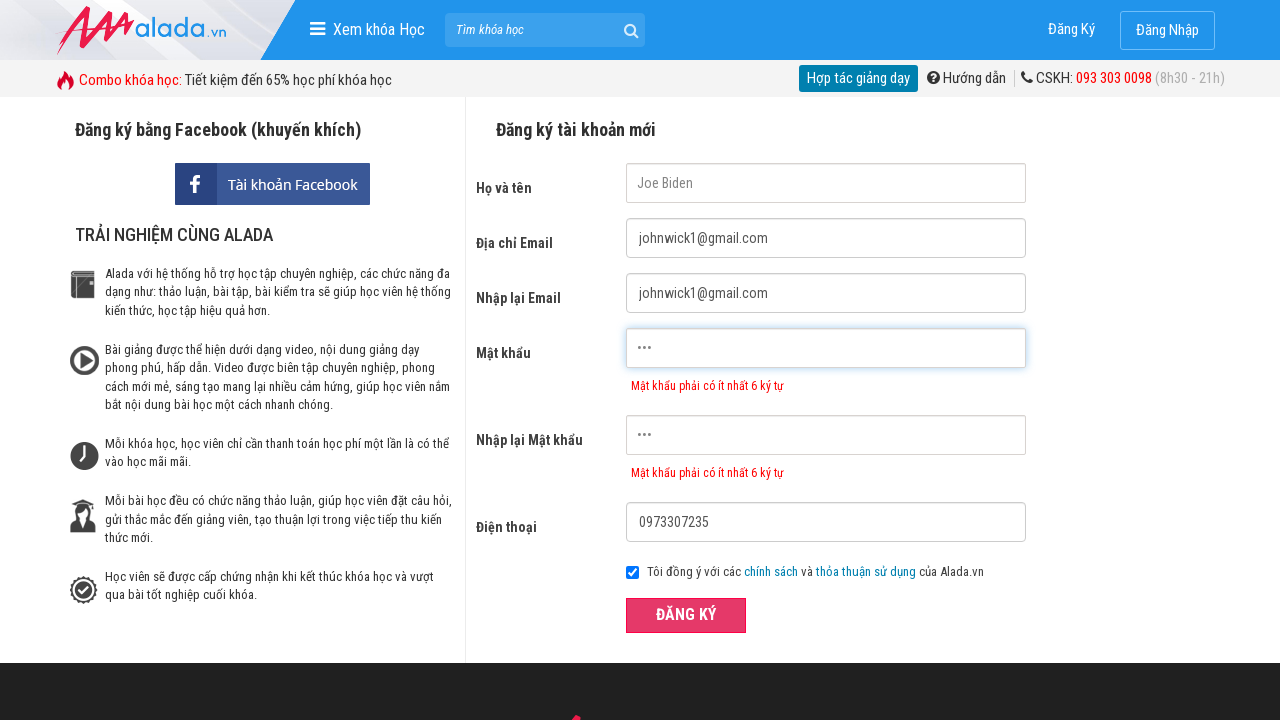

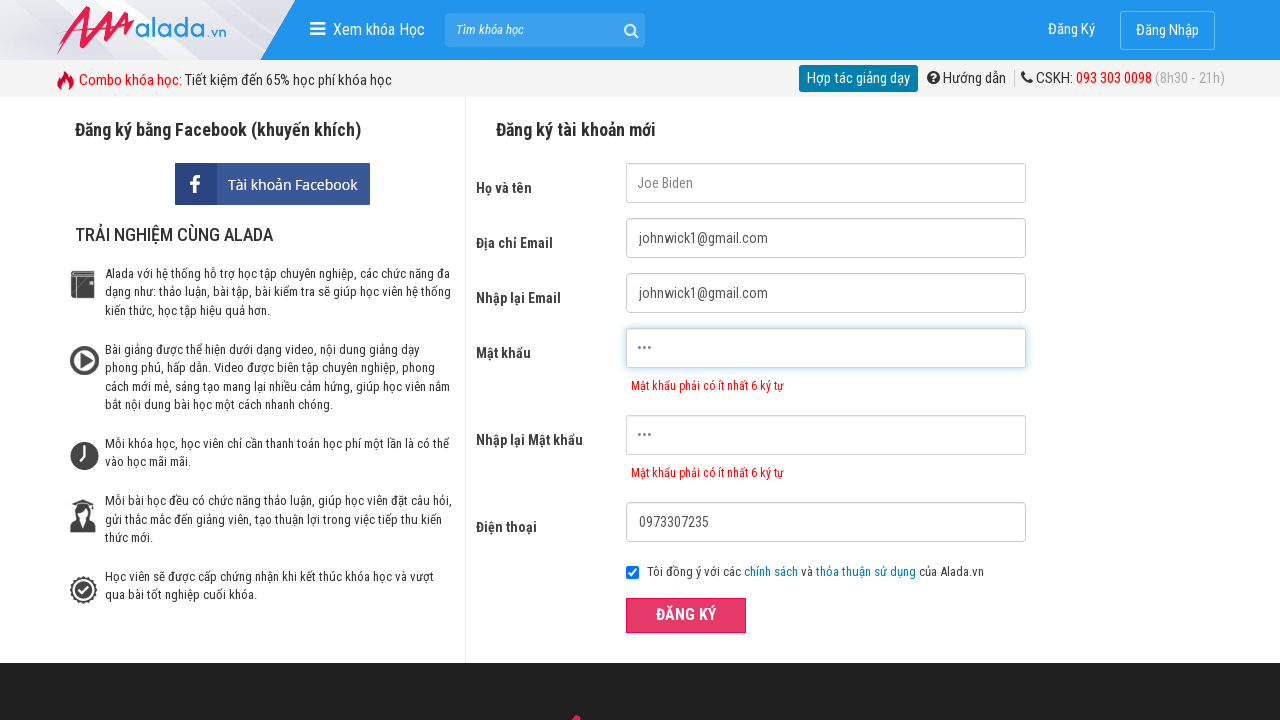